Tests checkbox functionality by clicking on the Car checkbox option

Starting URL: http://only-testing-blog.blogspot.com/2013/11/new-test.html

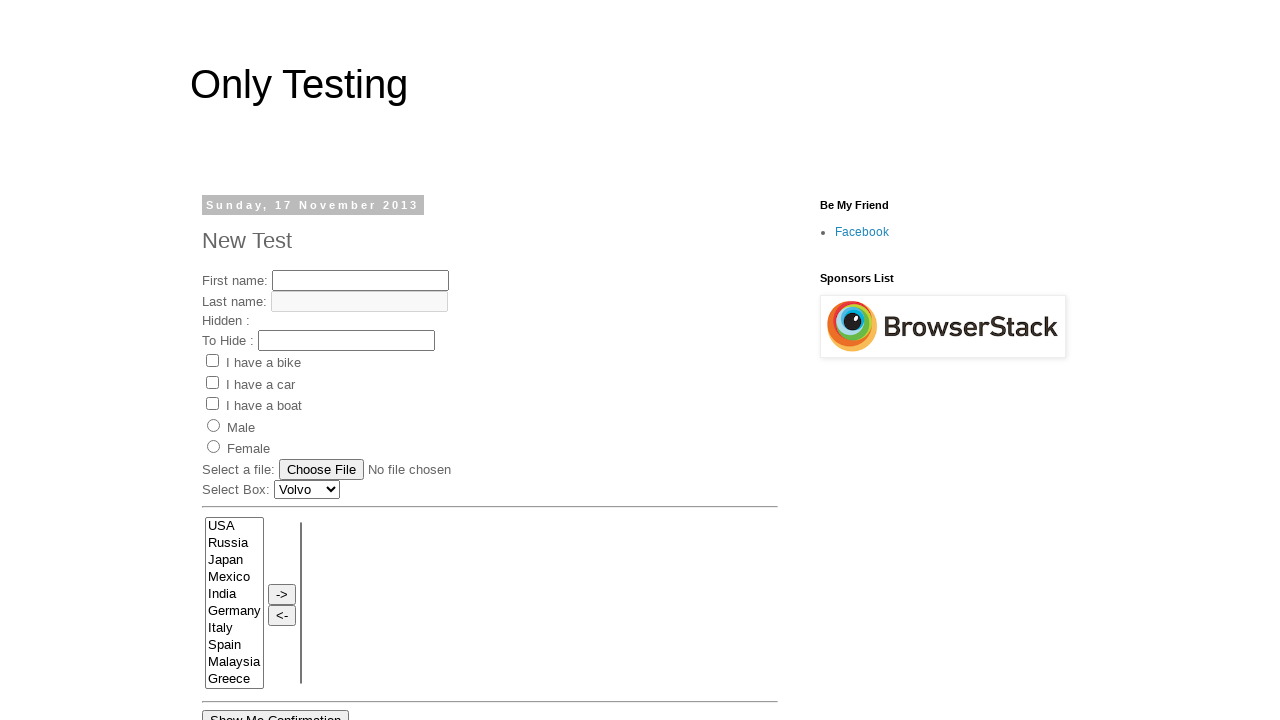

Navigated to test page
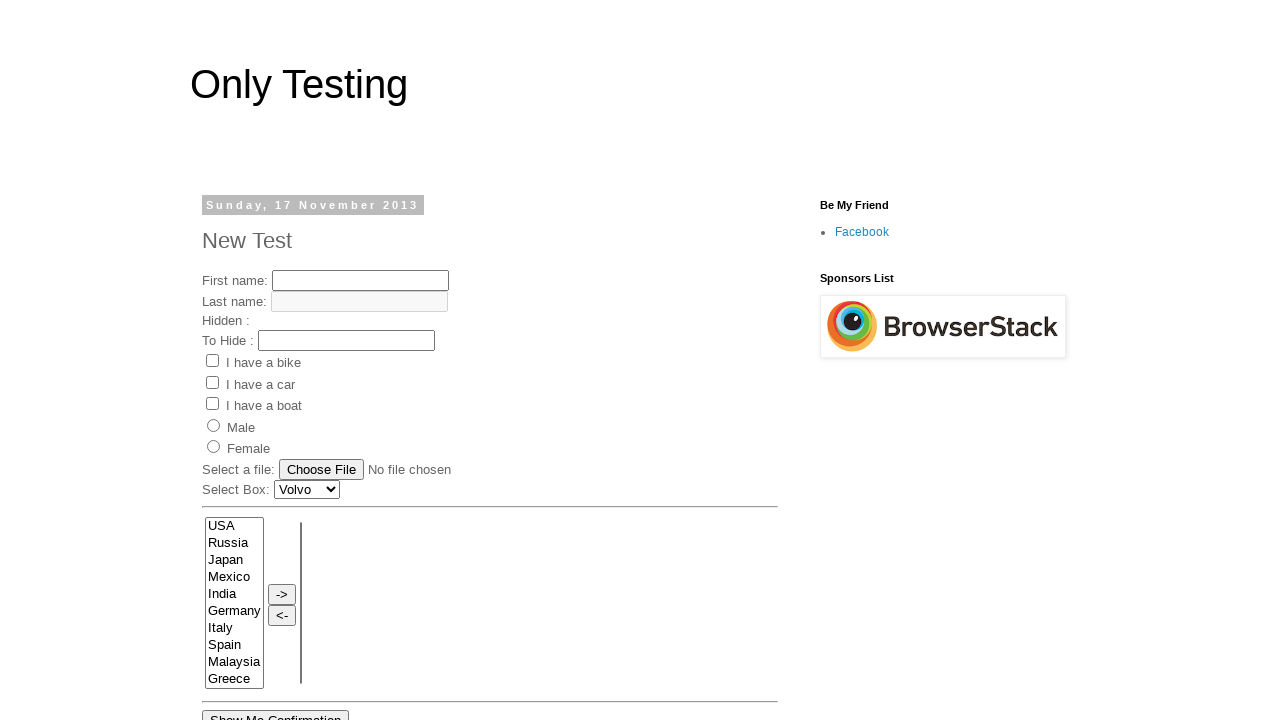

Clicked on the Car checkbox option at (212, 382) on input[value='Car']
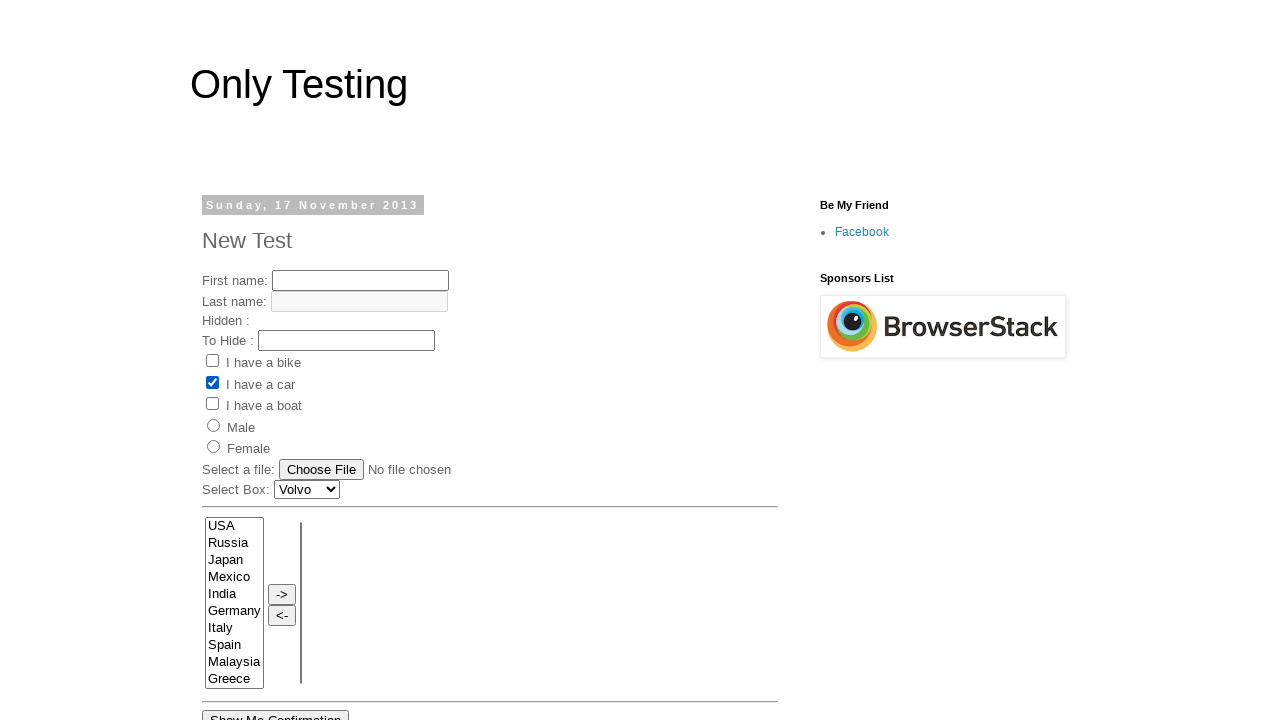

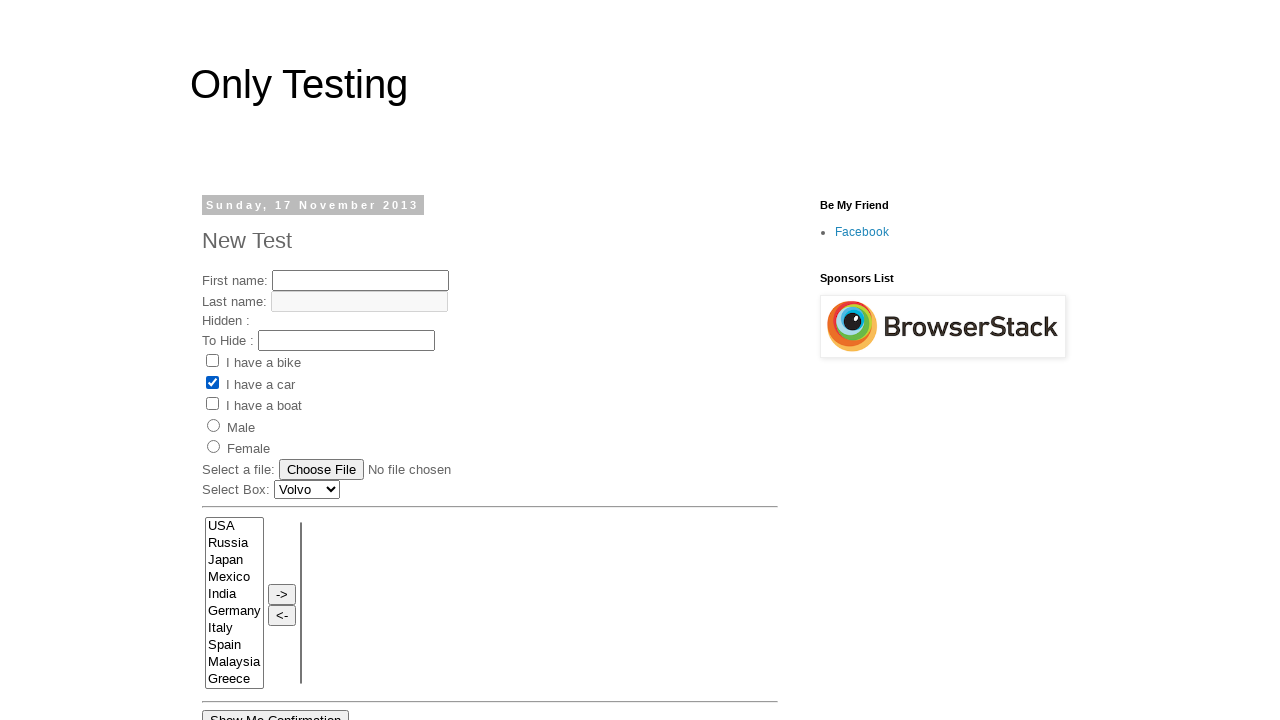